Tests different click types on a demo page including dynamic click and double click, verifying that appropriate confirmation messages appear after each action.

Starting URL: https://demoqa.com/buttons

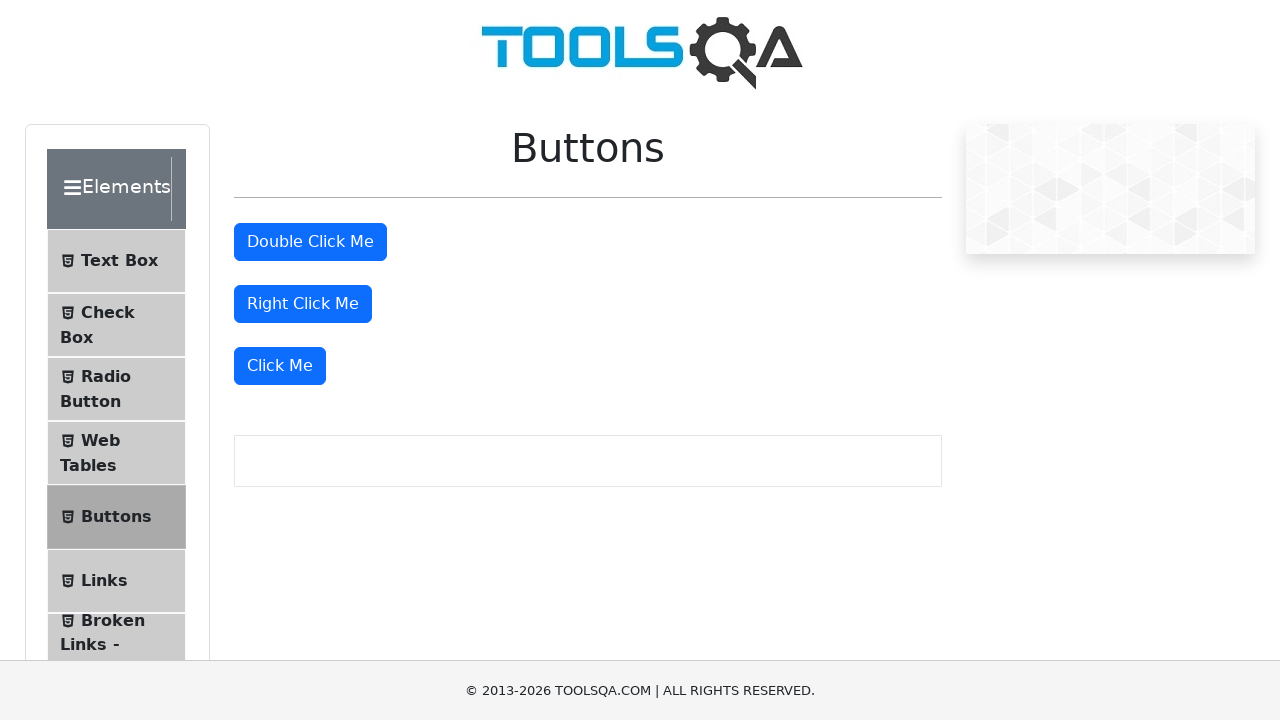

Clicked the third 'Click Me' button for dynamic click test at (280, 366) on text=Click Me >> nth=2
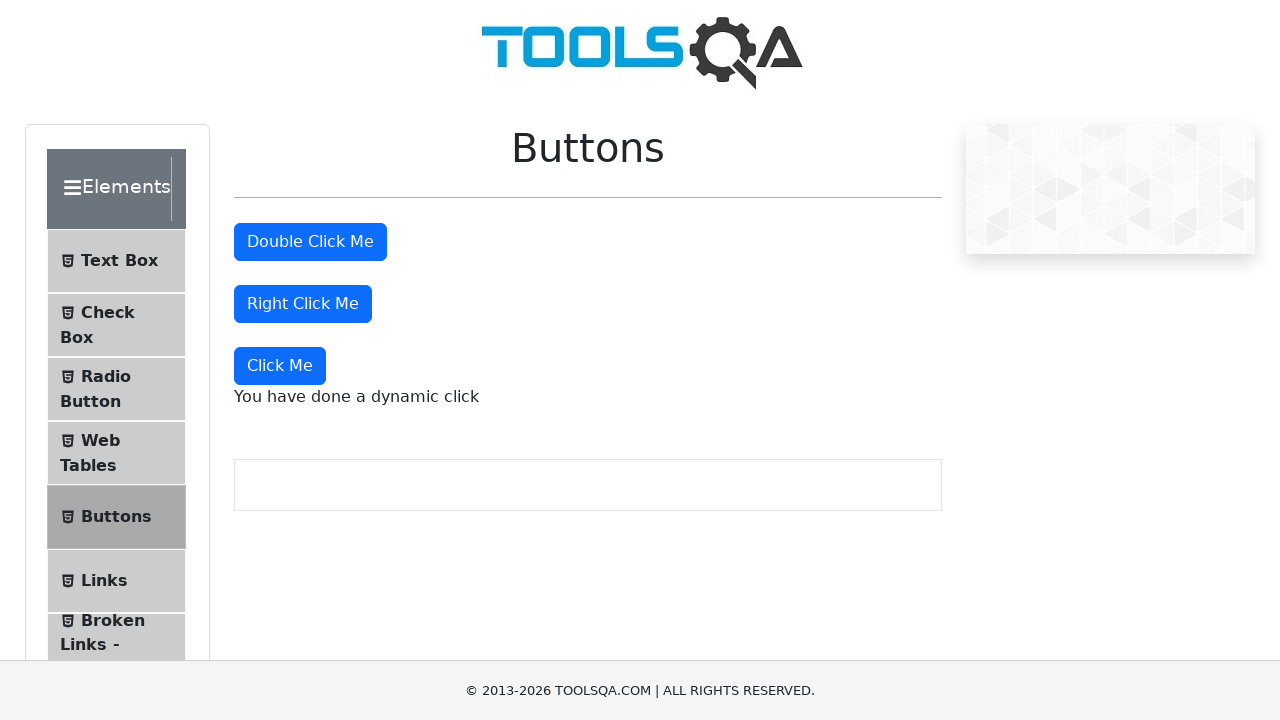

Waited for dynamic click message to appear
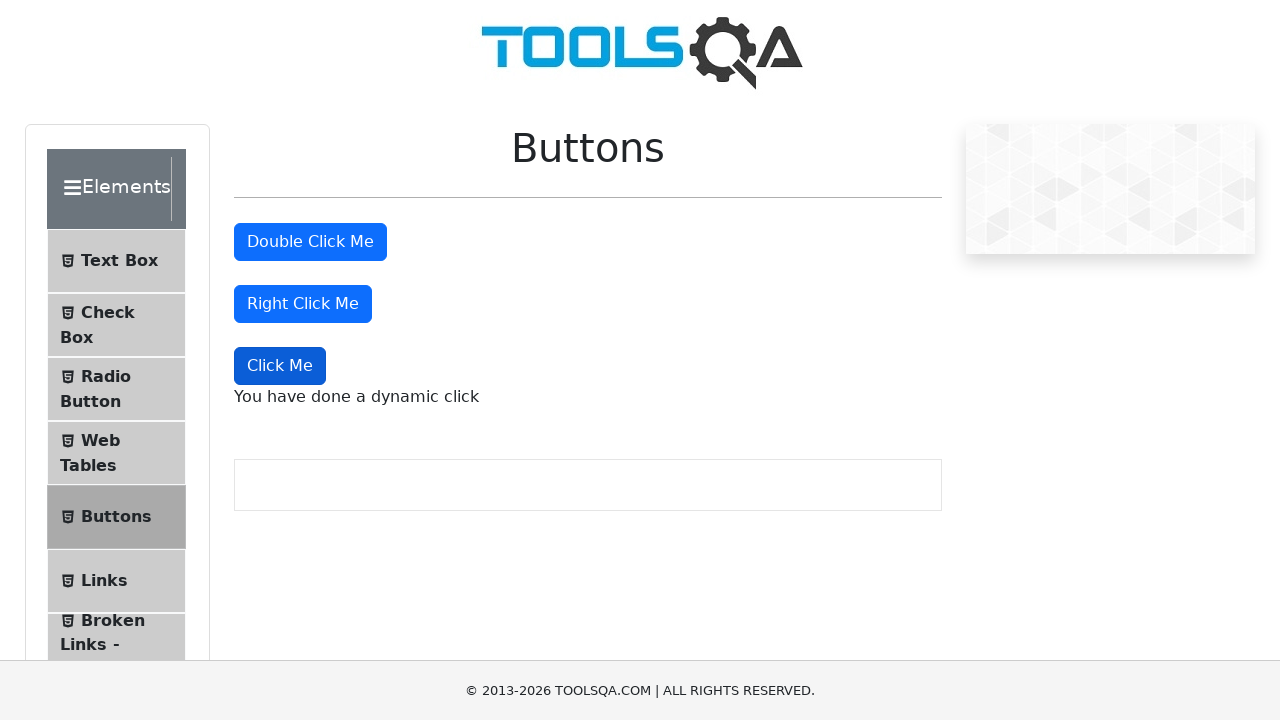

Verified dynamic click confirmation message appeared
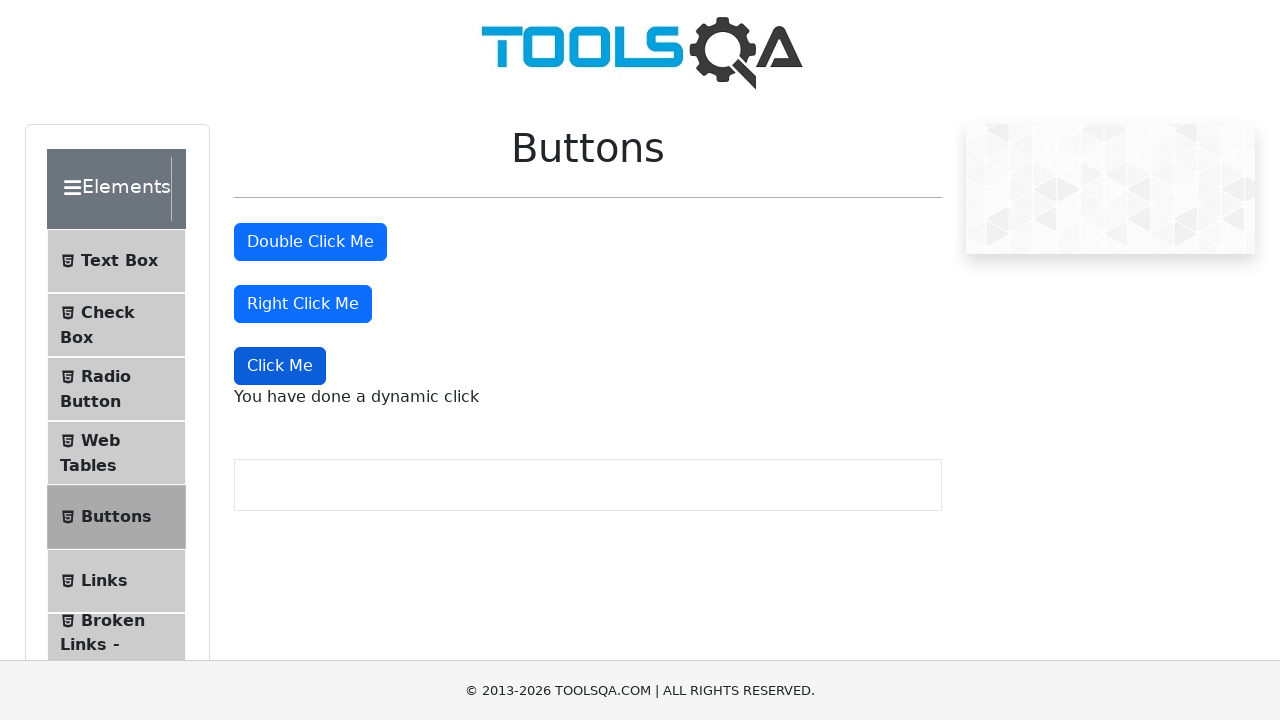

Double-clicked the first 'Click Me' button at (310, 242) on text=Click Me >> nth=0
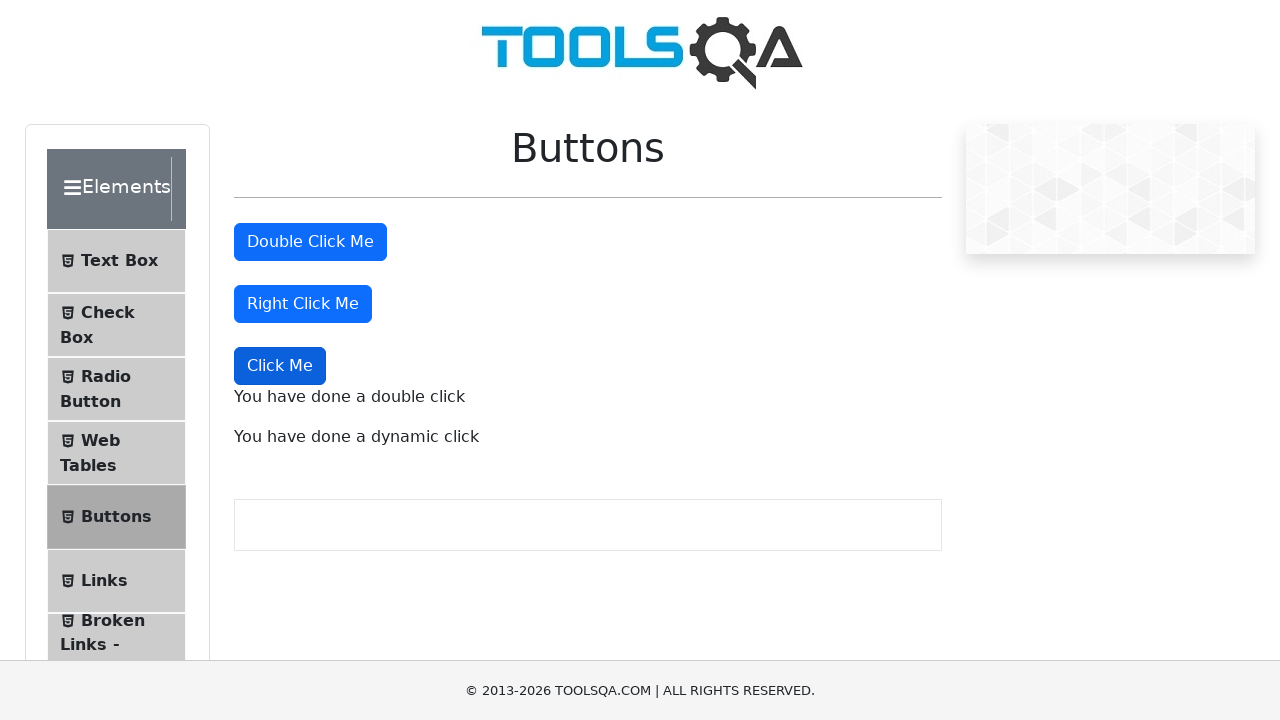

Waited for double click message to appear
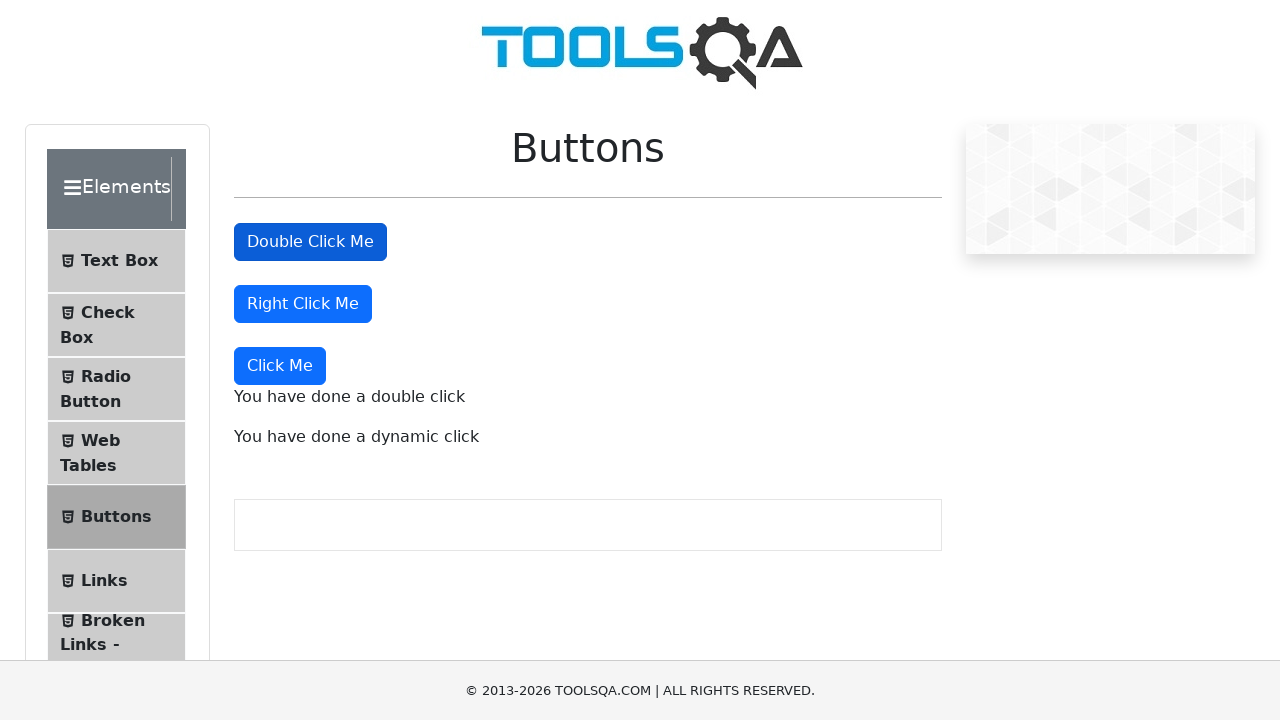

Verified double click confirmation message appeared
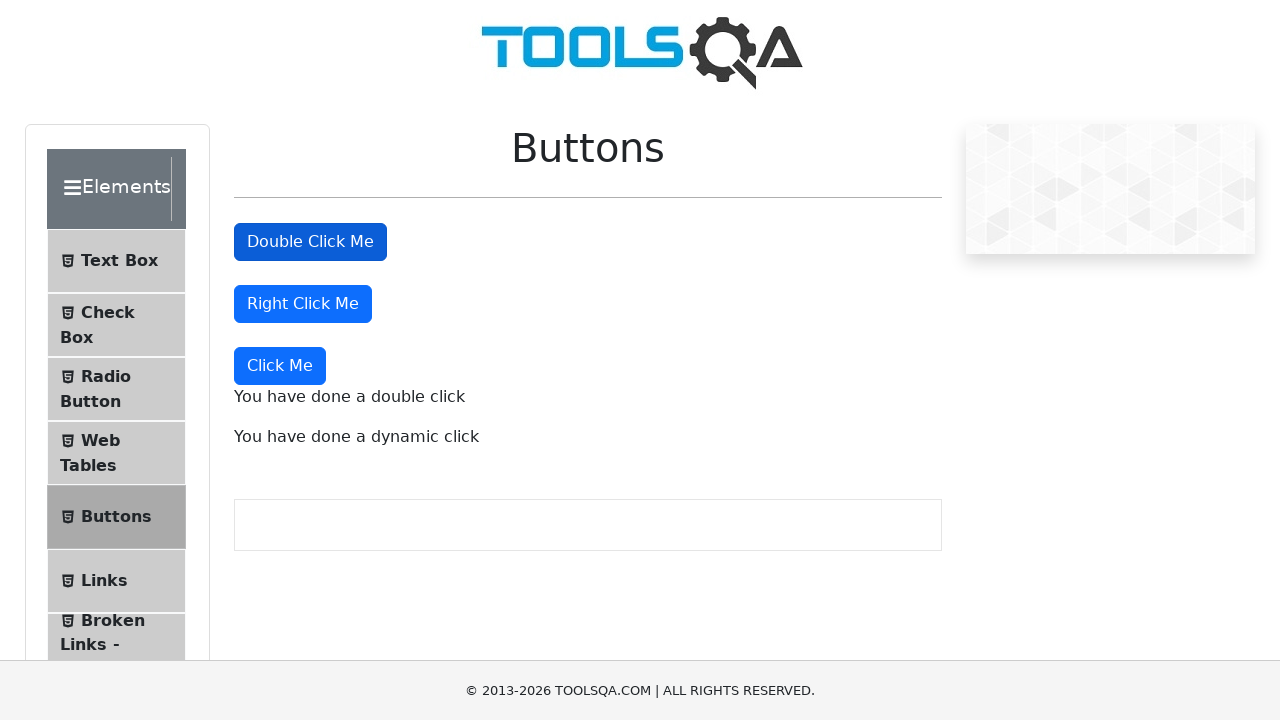

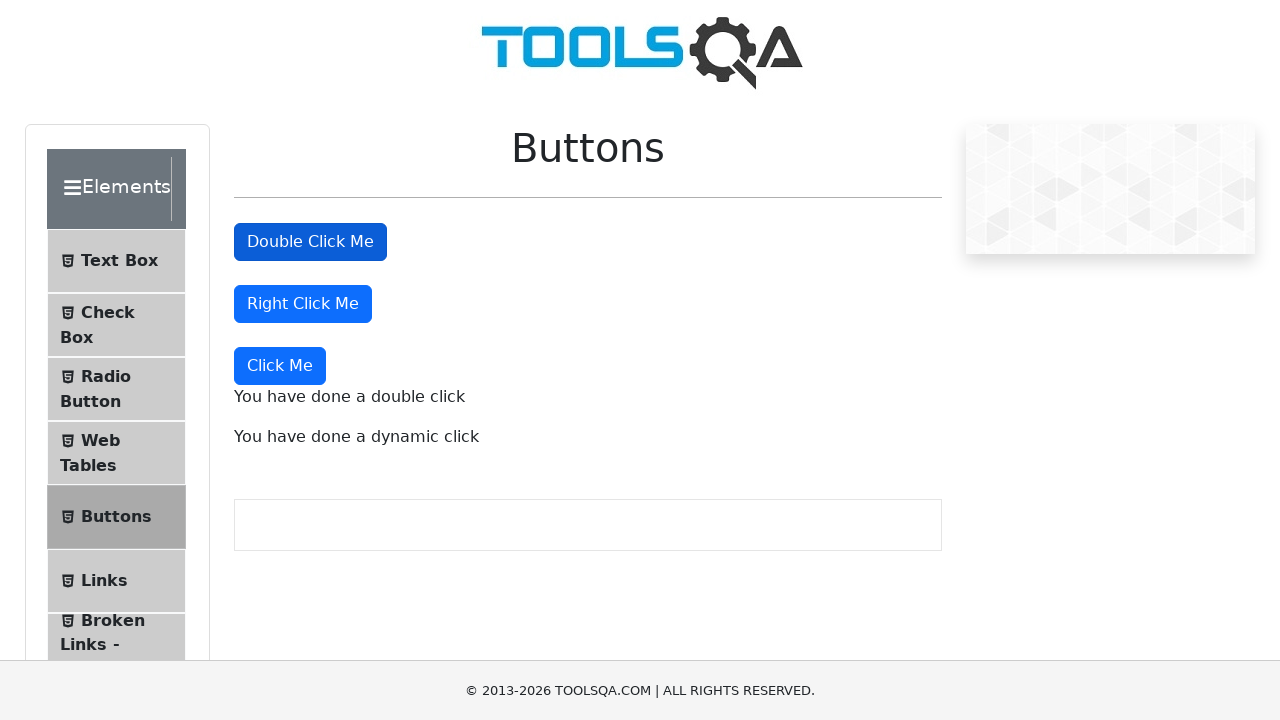